Tests that todo data persists after page reload, maintaining completed state.

Starting URL: https://demo.playwright.dev/todomvc

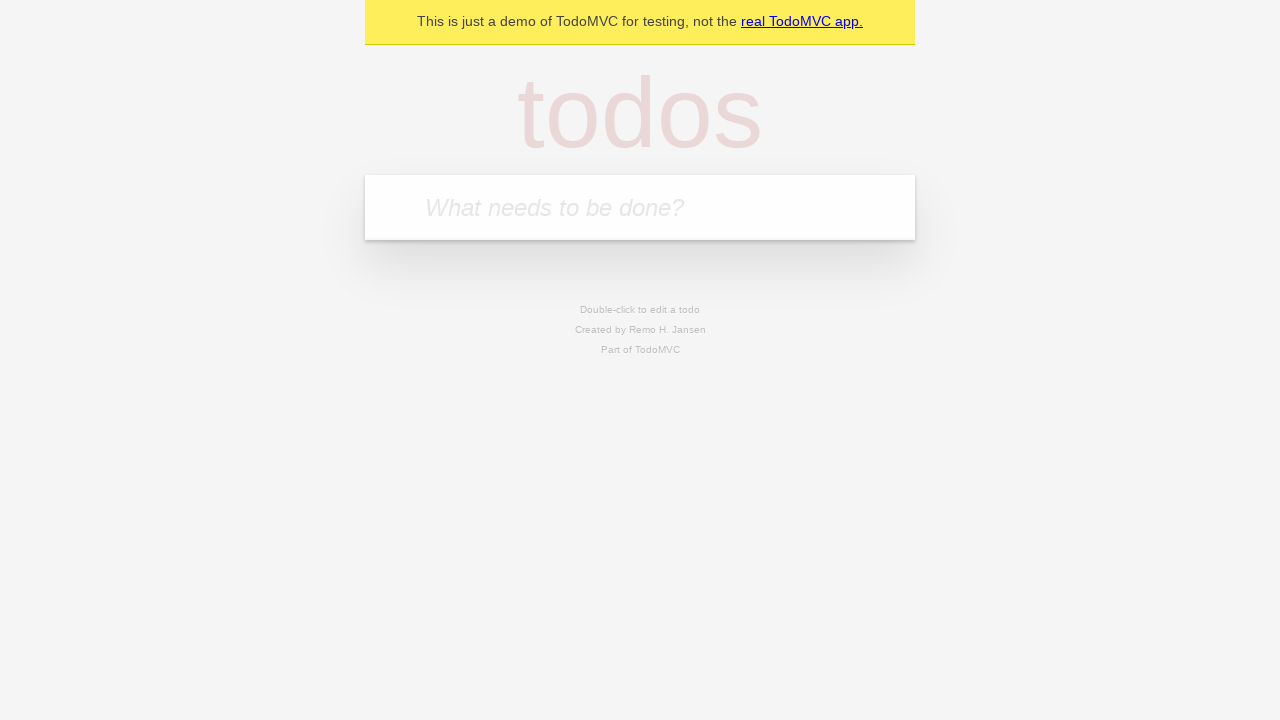

Filled todo input with 'buy some cheese' on internal:attr=[placeholder="What needs to be done?"i]
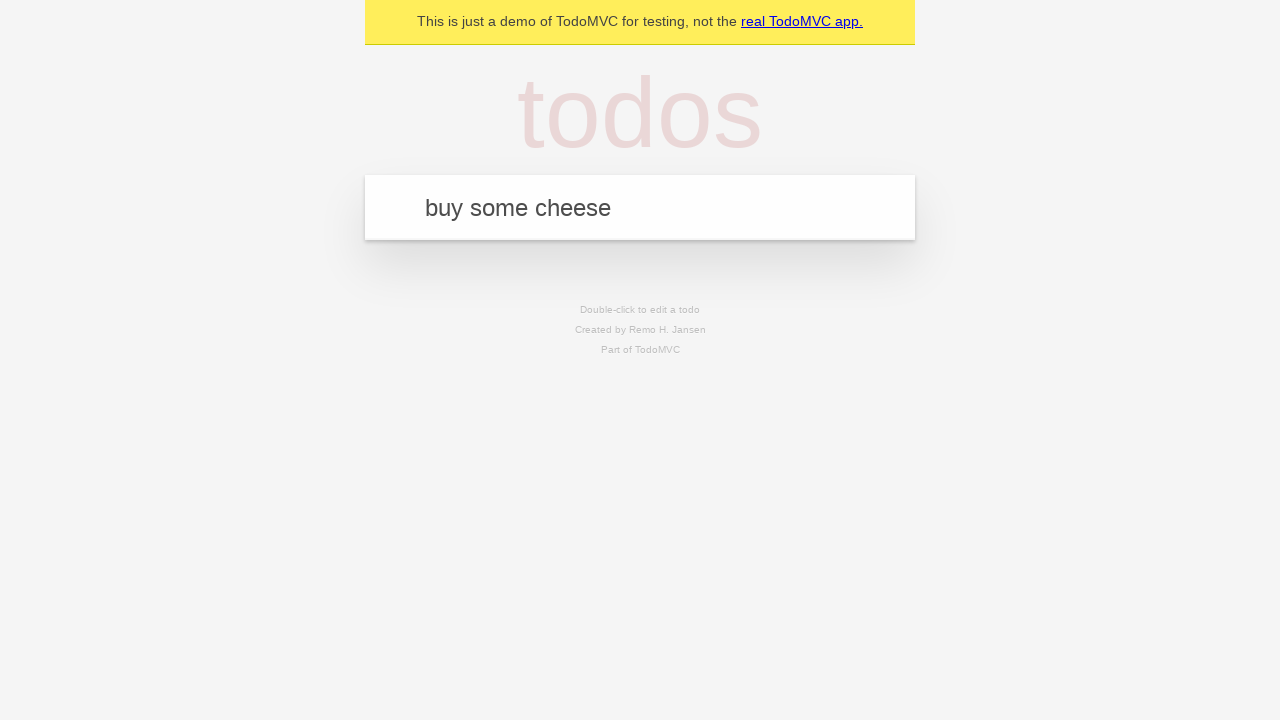

Pressed Enter to create first todo on internal:attr=[placeholder="What needs to be done?"i]
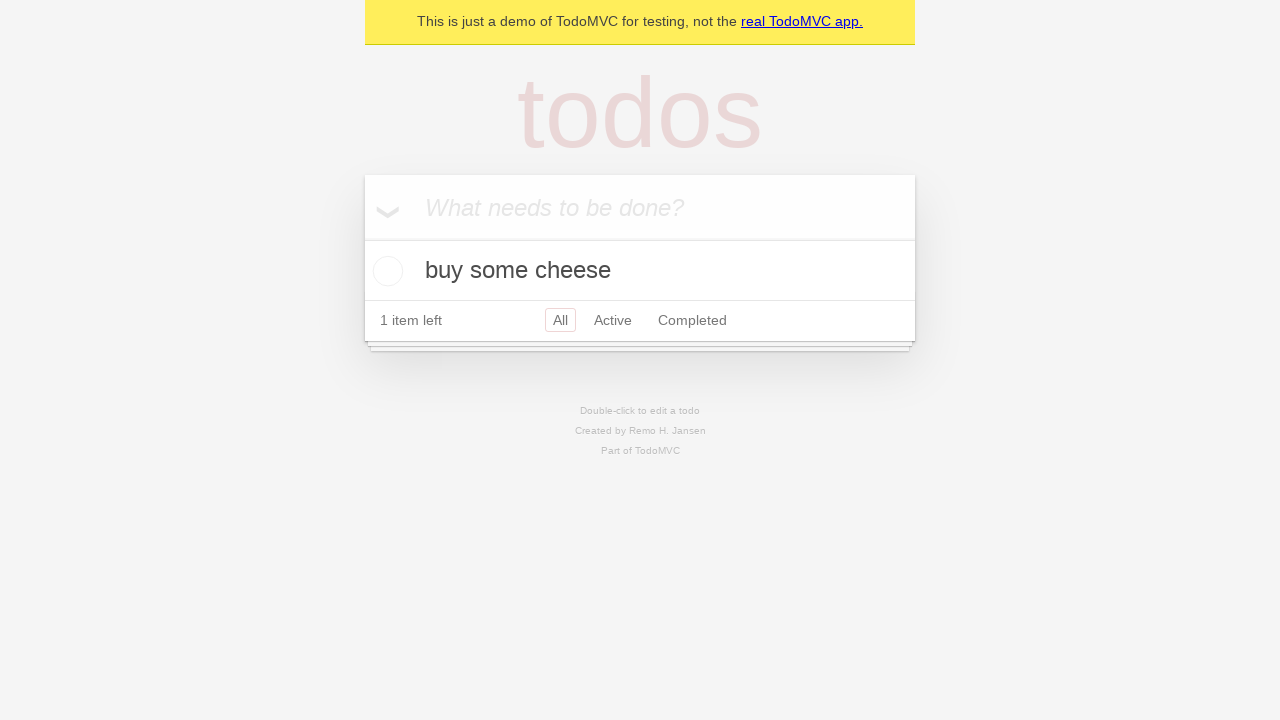

Filled todo input with 'feed the cat' on internal:attr=[placeholder="What needs to be done?"i]
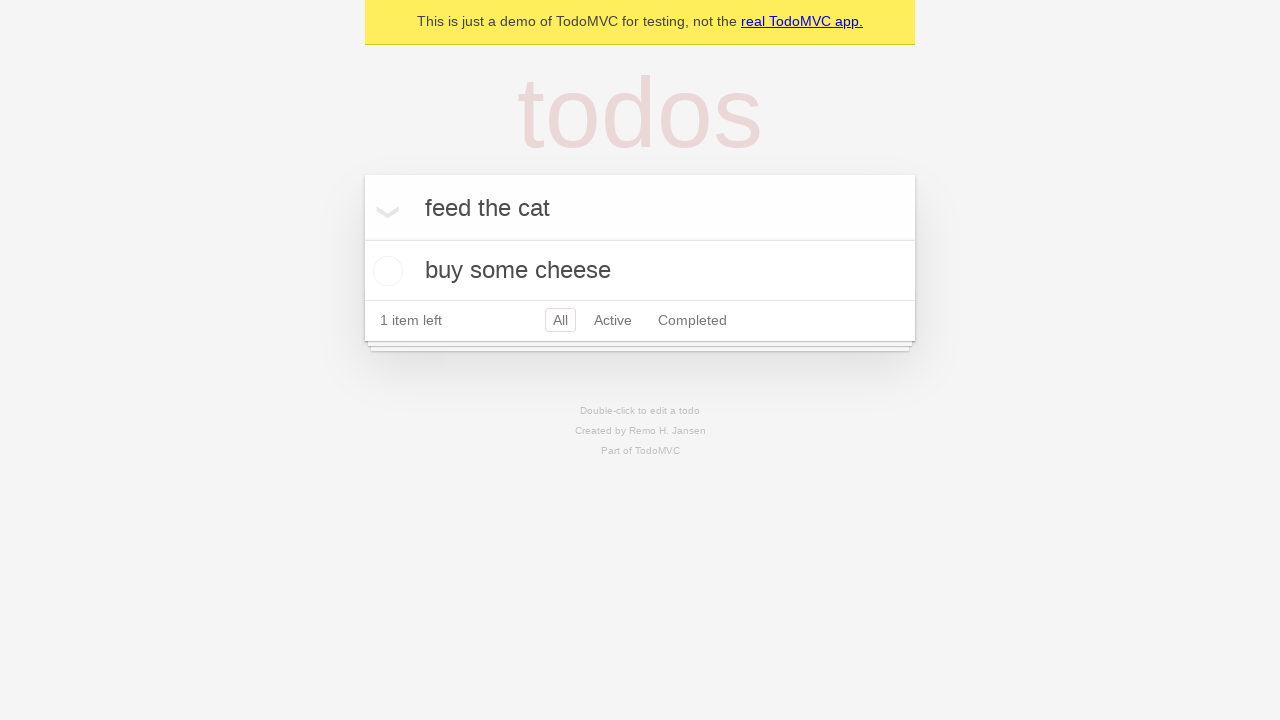

Pressed Enter to create second todo on internal:attr=[placeholder="What needs to be done?"i]
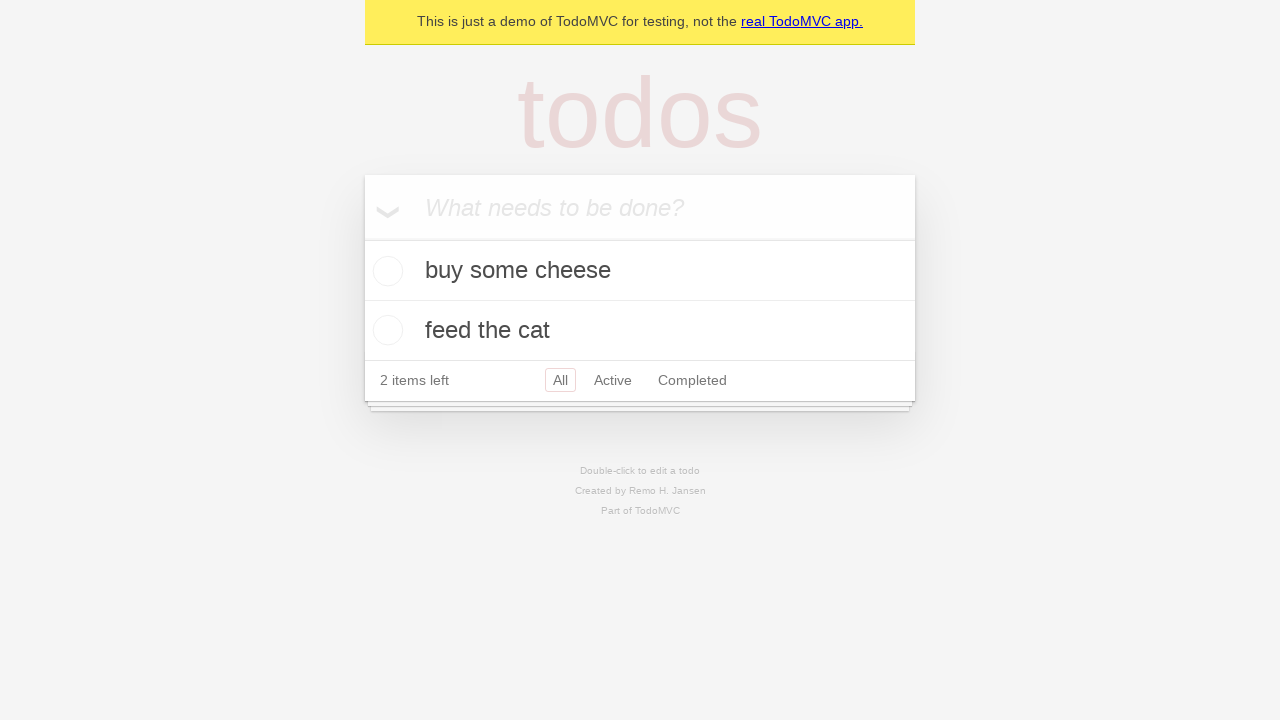

Checked first todo to mark it complete at (385, 271) on internal:testid=[data-testid="todo-item"s] >> nth=0 >> internal:role=checkbox
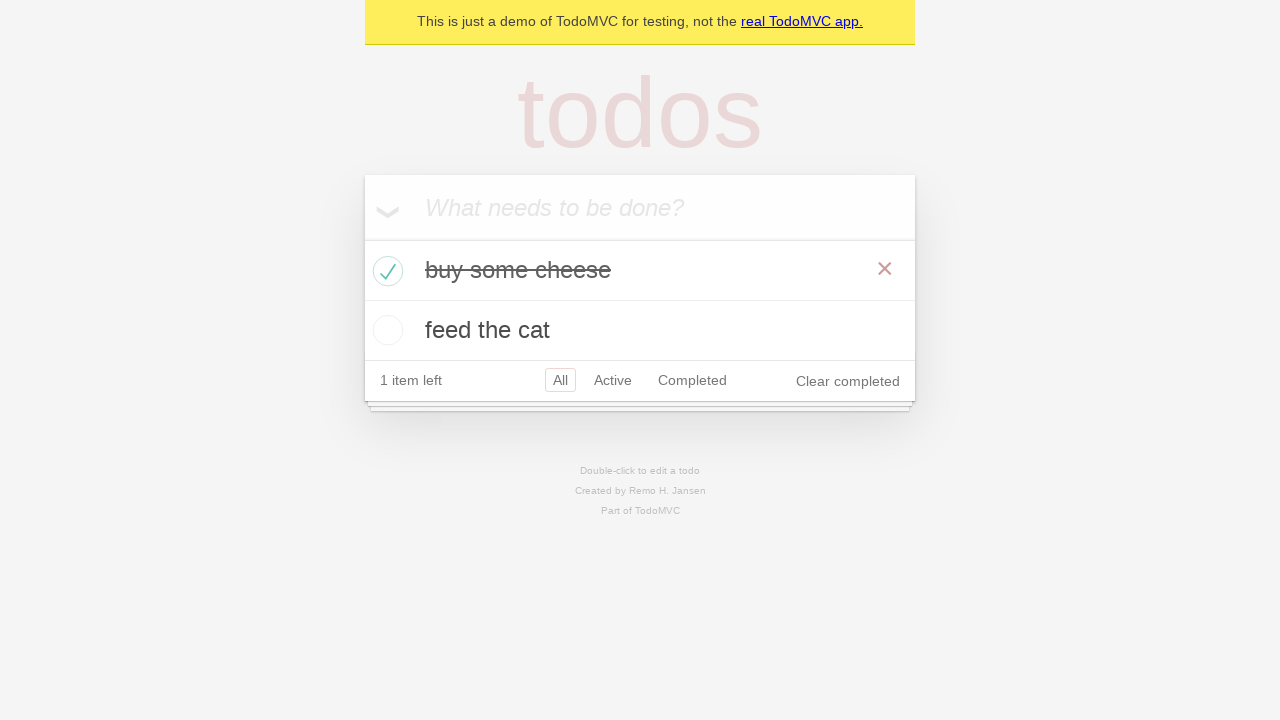

Reloaded the page to test data persistence
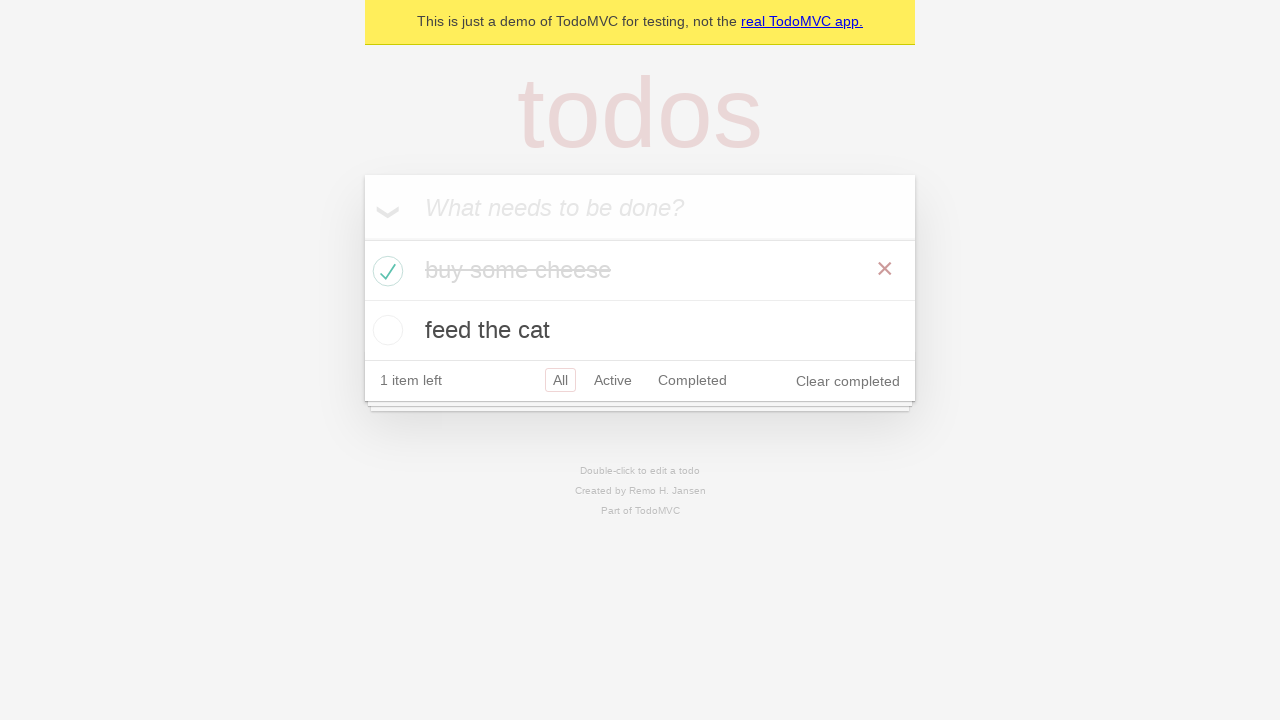

Waited for todos to load after page reload
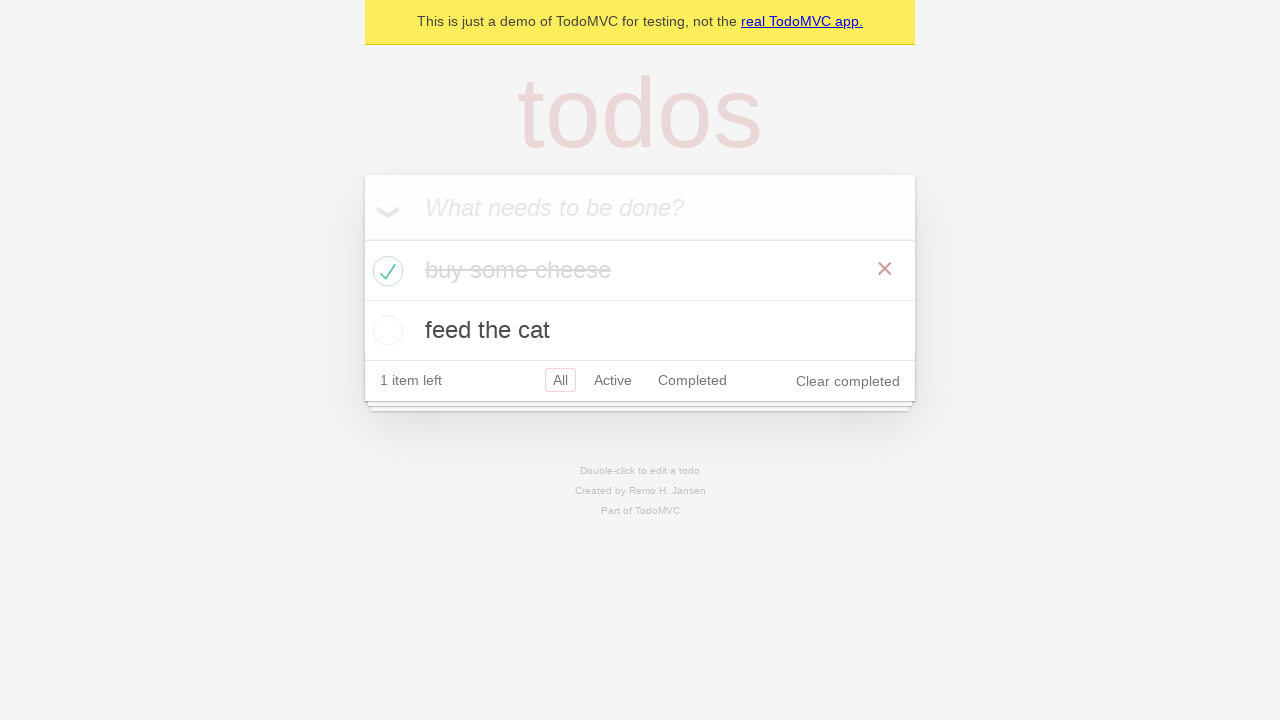

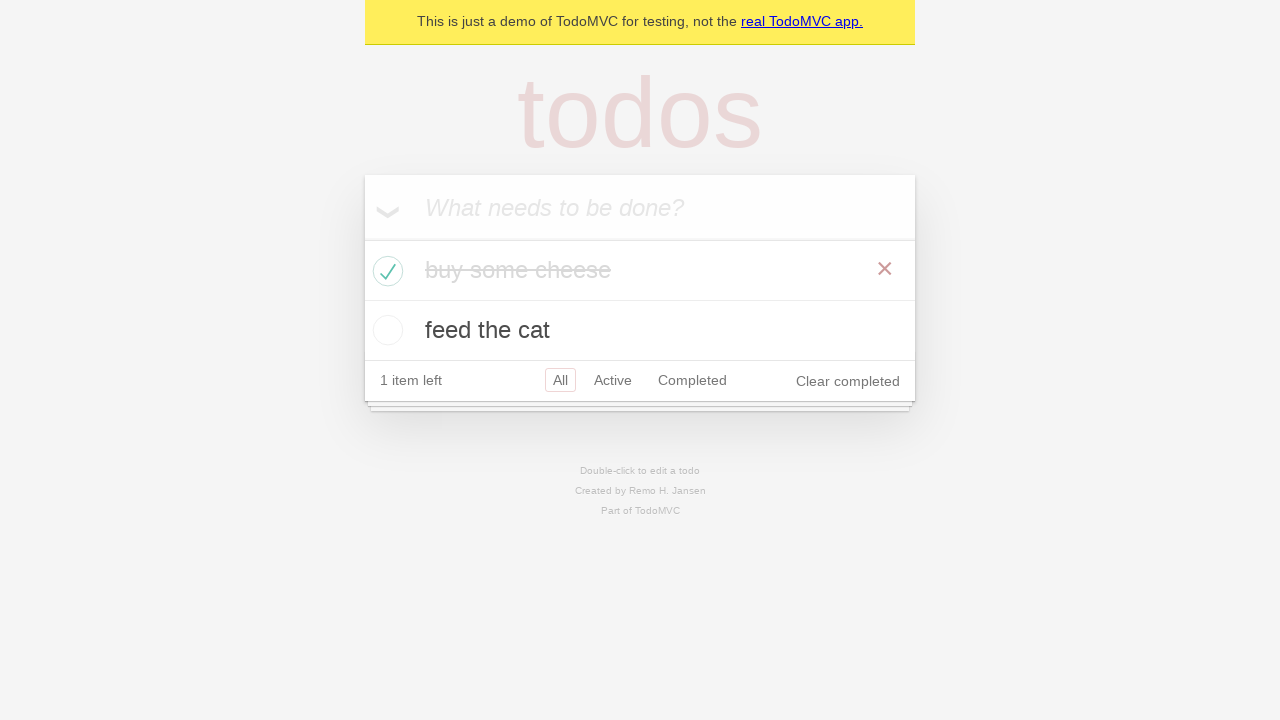